Tests AJAX button functionality by clicking a button and waiting for asynchronous data to load, then verifying the "Data loaded" message appears

Starting URL: http://uitestingplayground.com/ajax

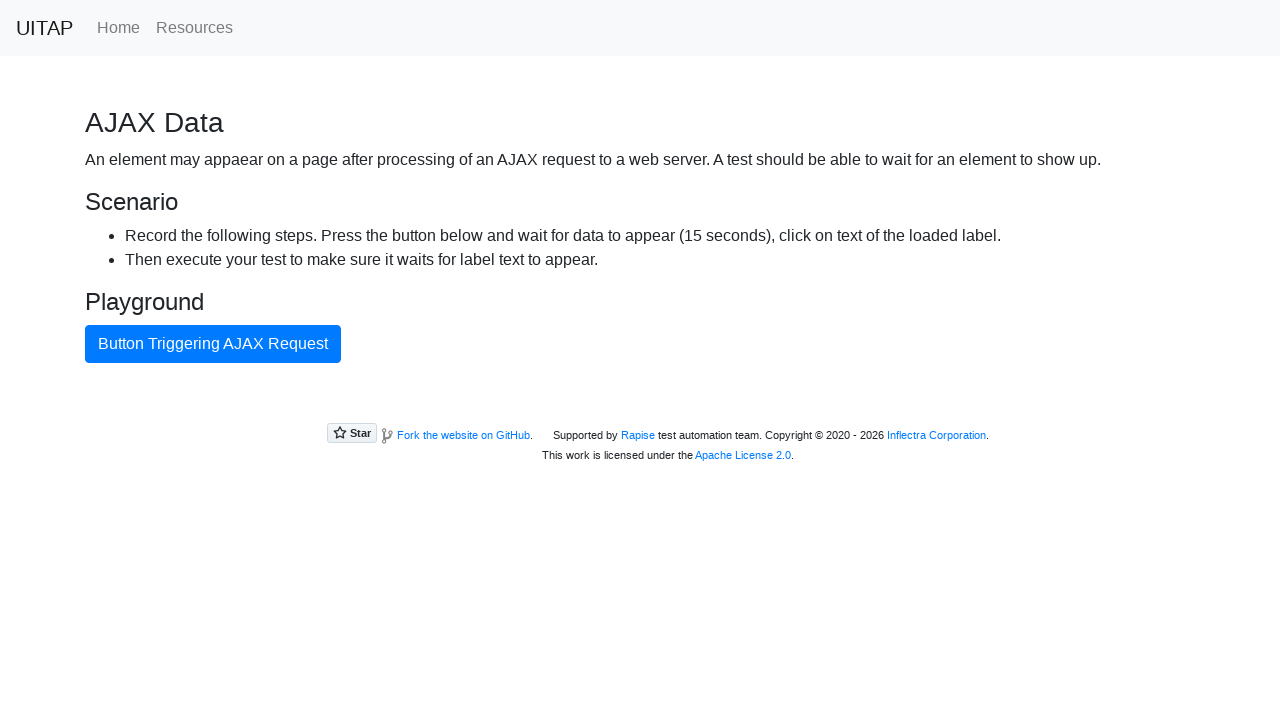

Navigated to AJAX test page
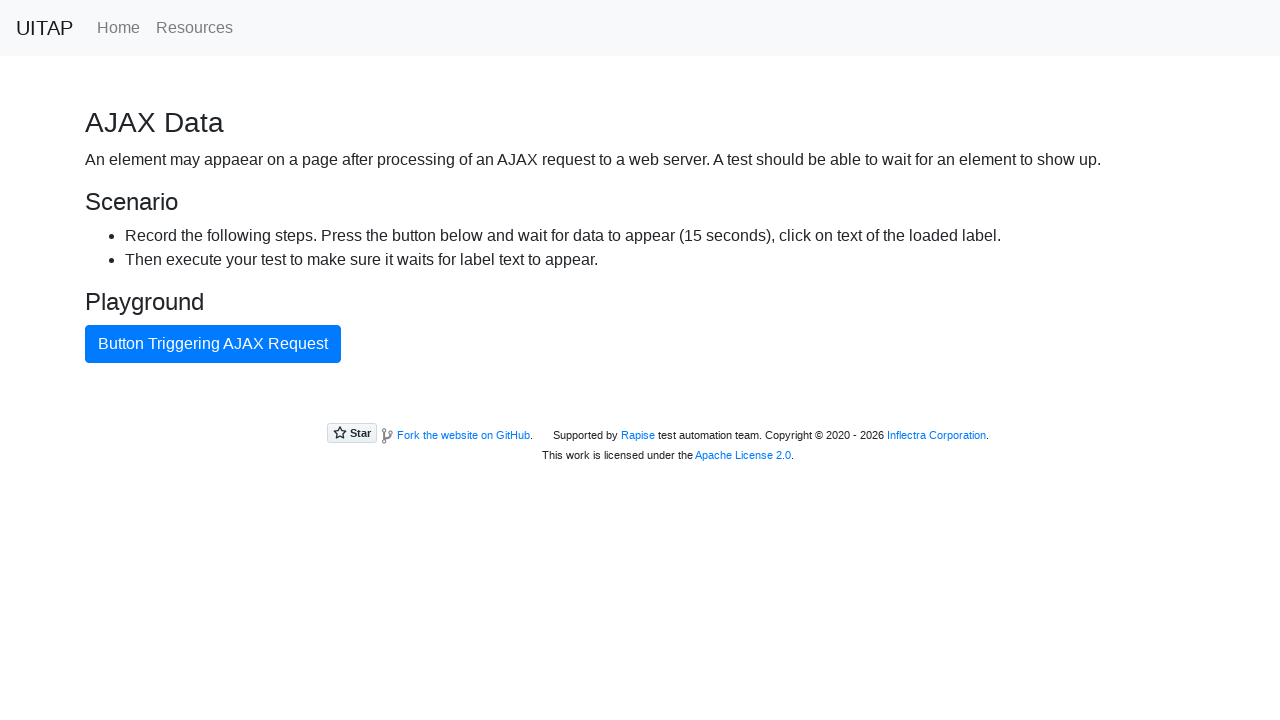

Clicked AJAX button to trigger asynchronous data load at (213, 344) on #ajaxButton
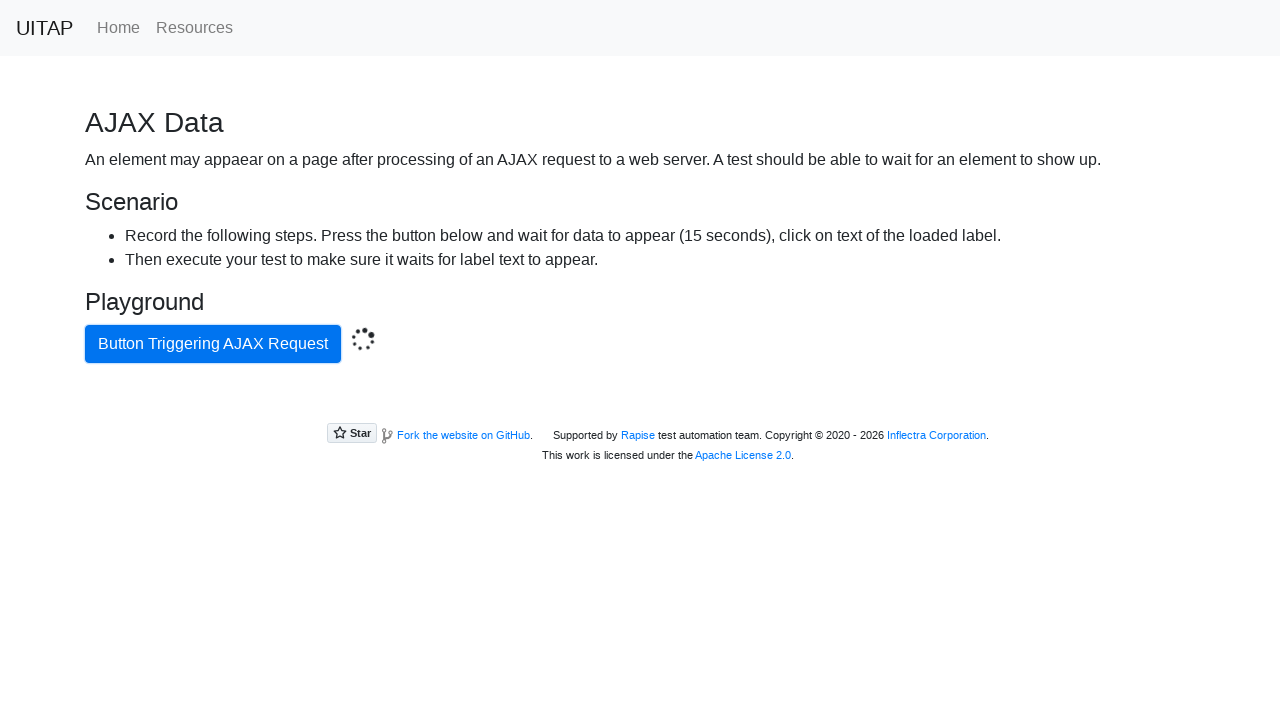

Verified 'Data loaded' message appeared after AJAX request completed
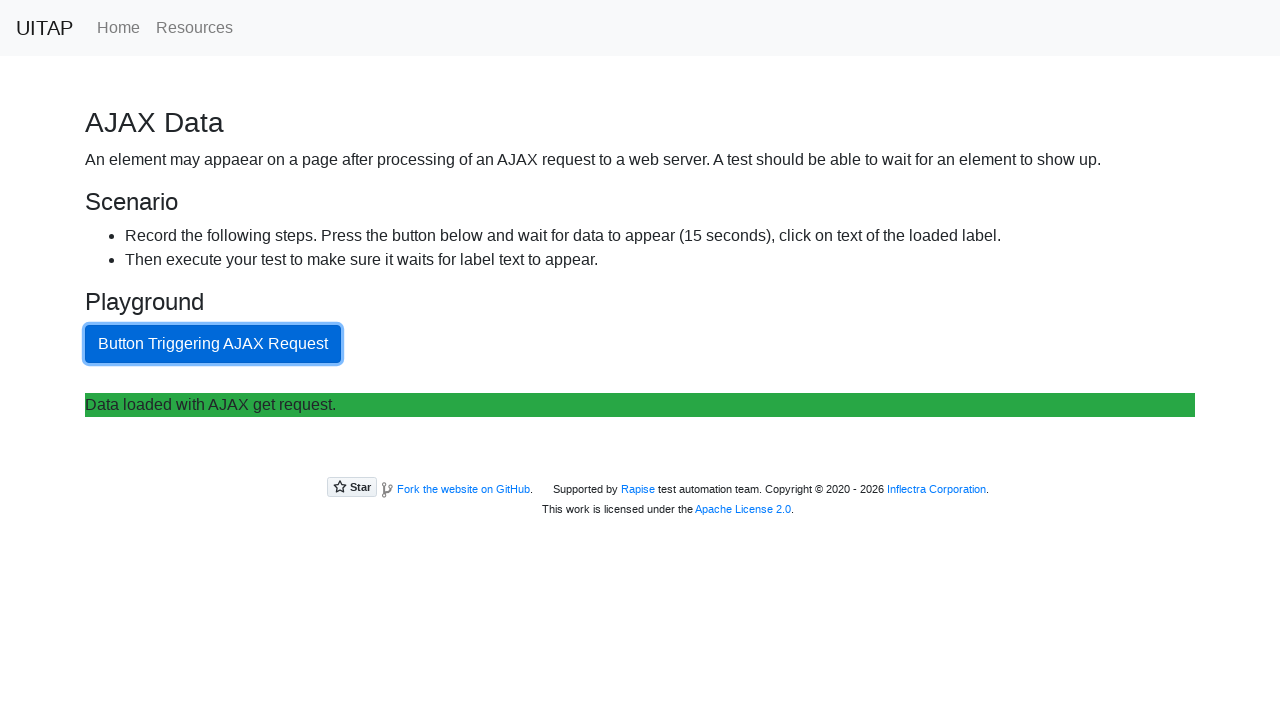

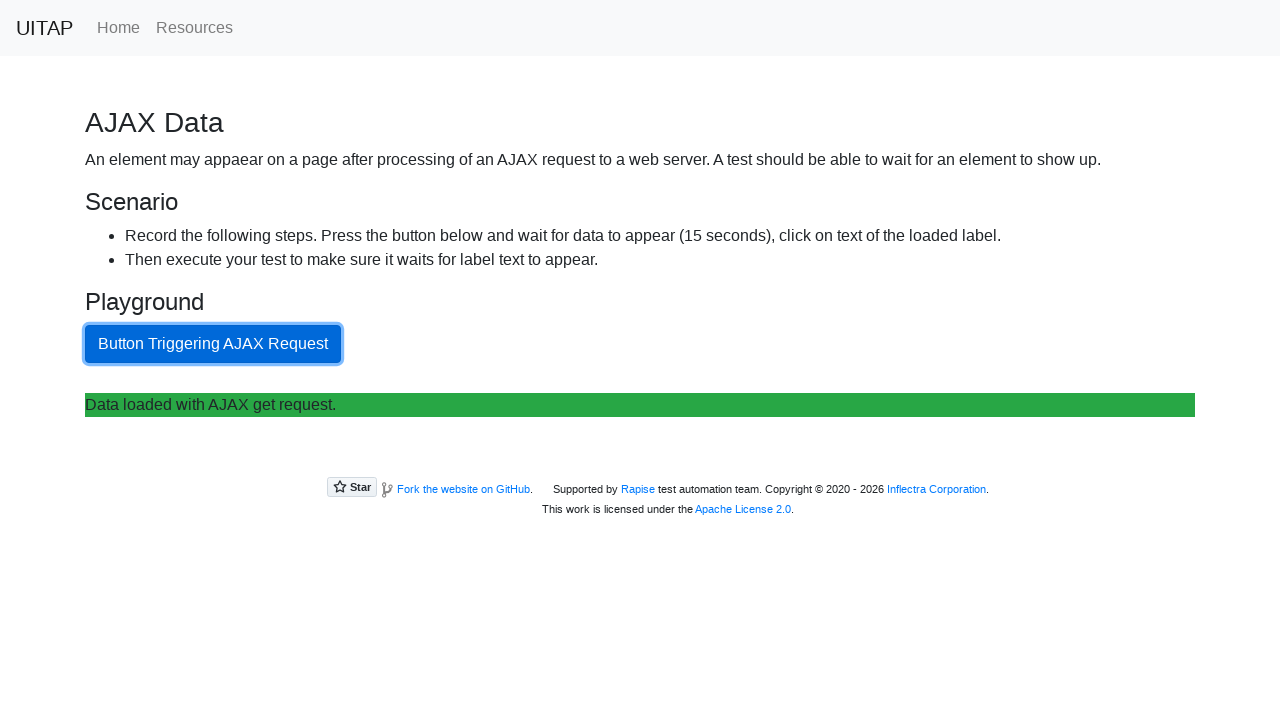